Tests waiting for XHTTP messages to complete and verifies the message count shows zero

Starting URL: https://testpages.eviltester.com/styled/sync/xhttp-messages.html

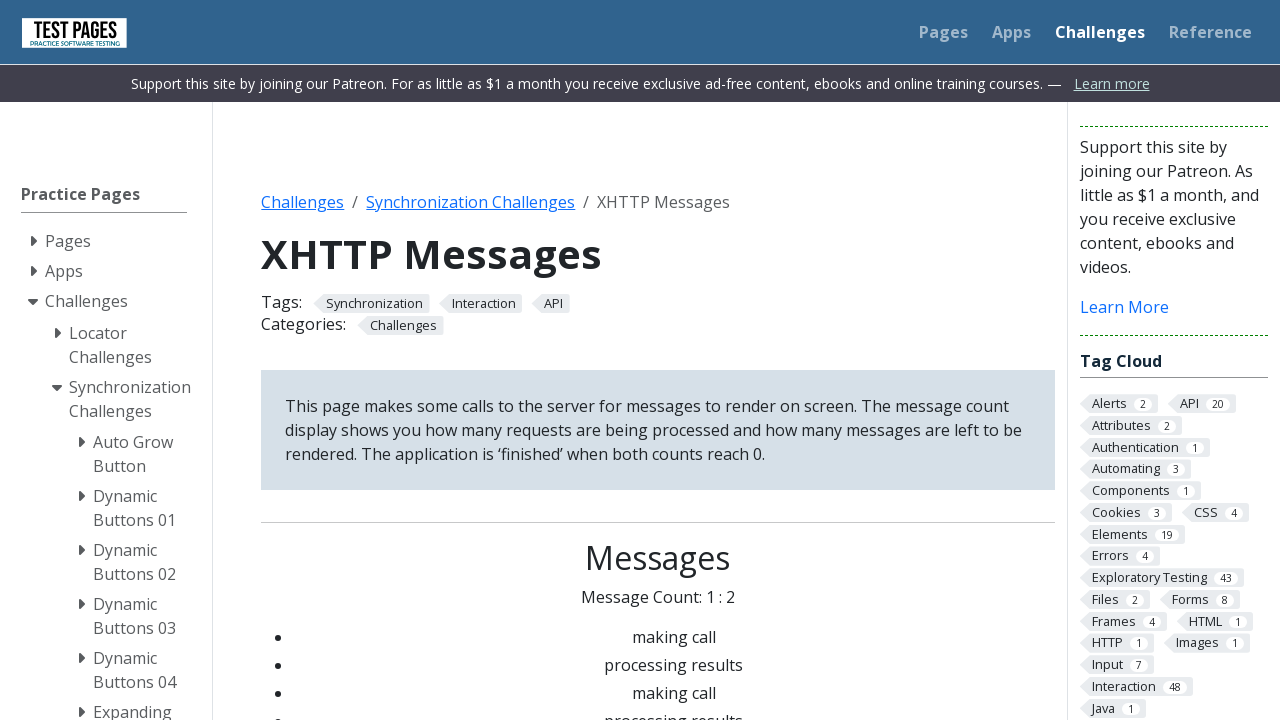

Waited for XHTTP messages to complete and message count to show 0:0
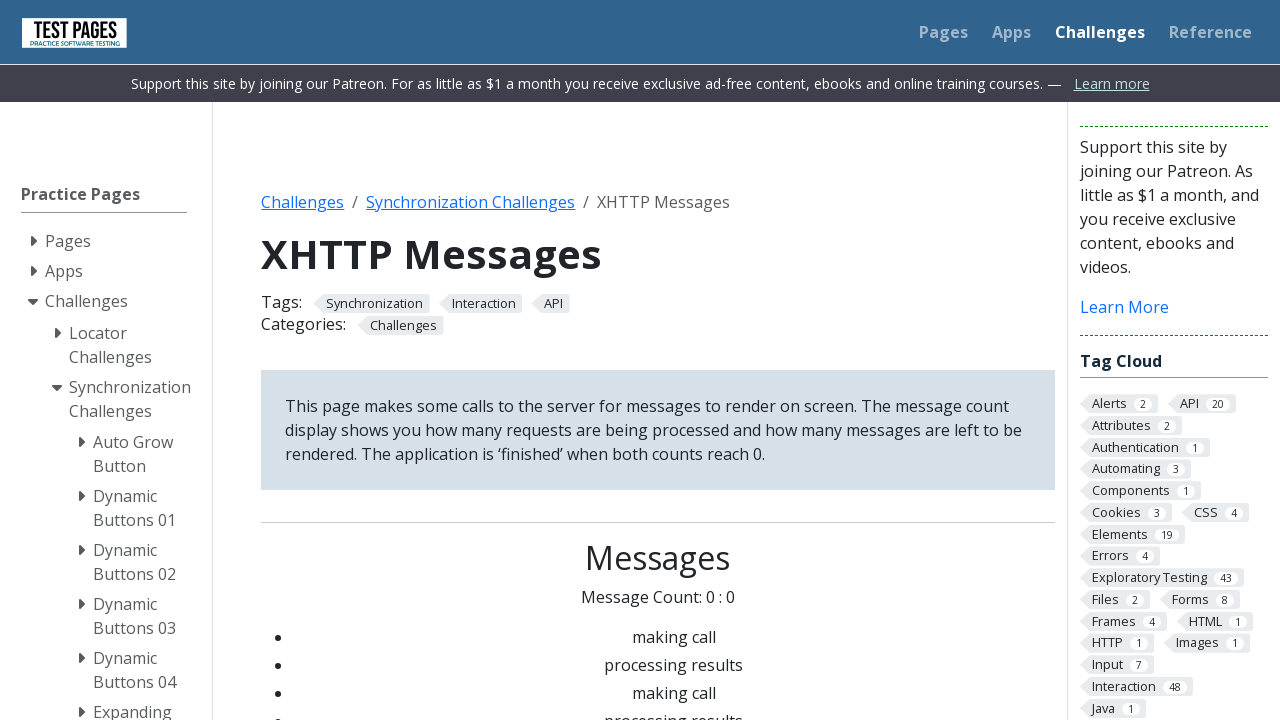

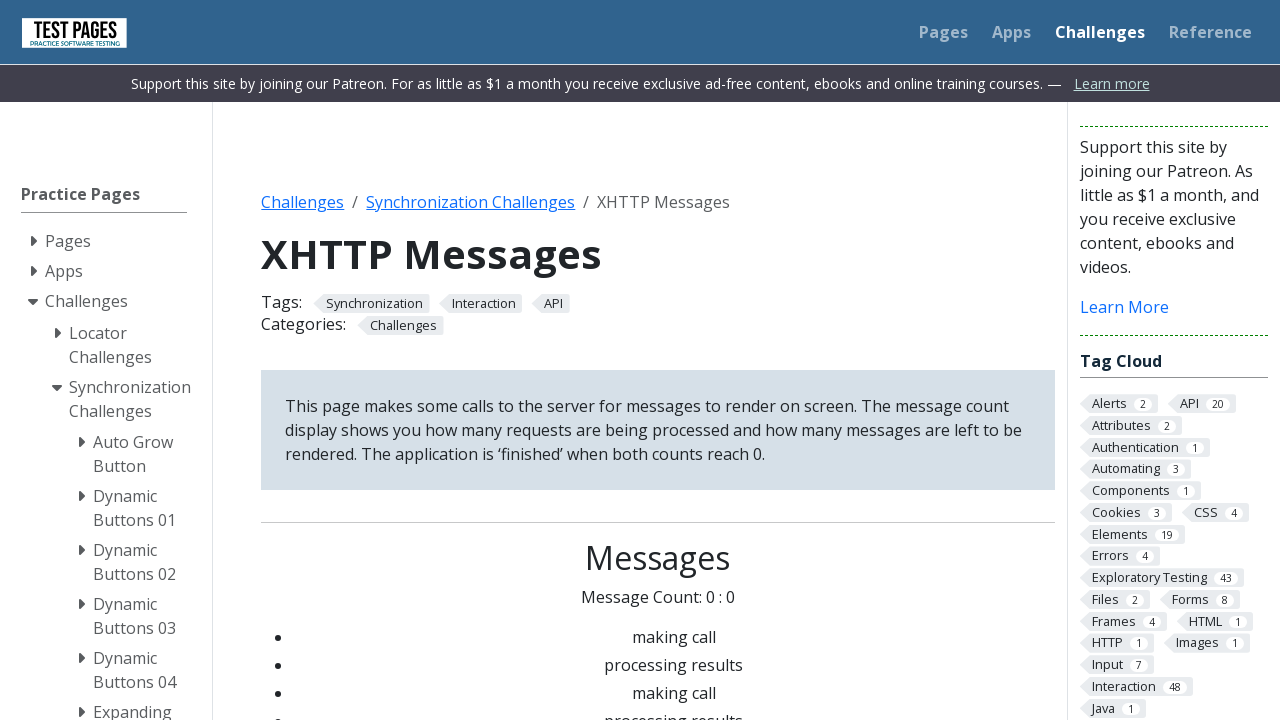